Tests bus ticket booking flow by entering source and destination cities, selecting a journey date from the calendar, and initiating the search

Starting URL: https://www.apsrtconline.in/

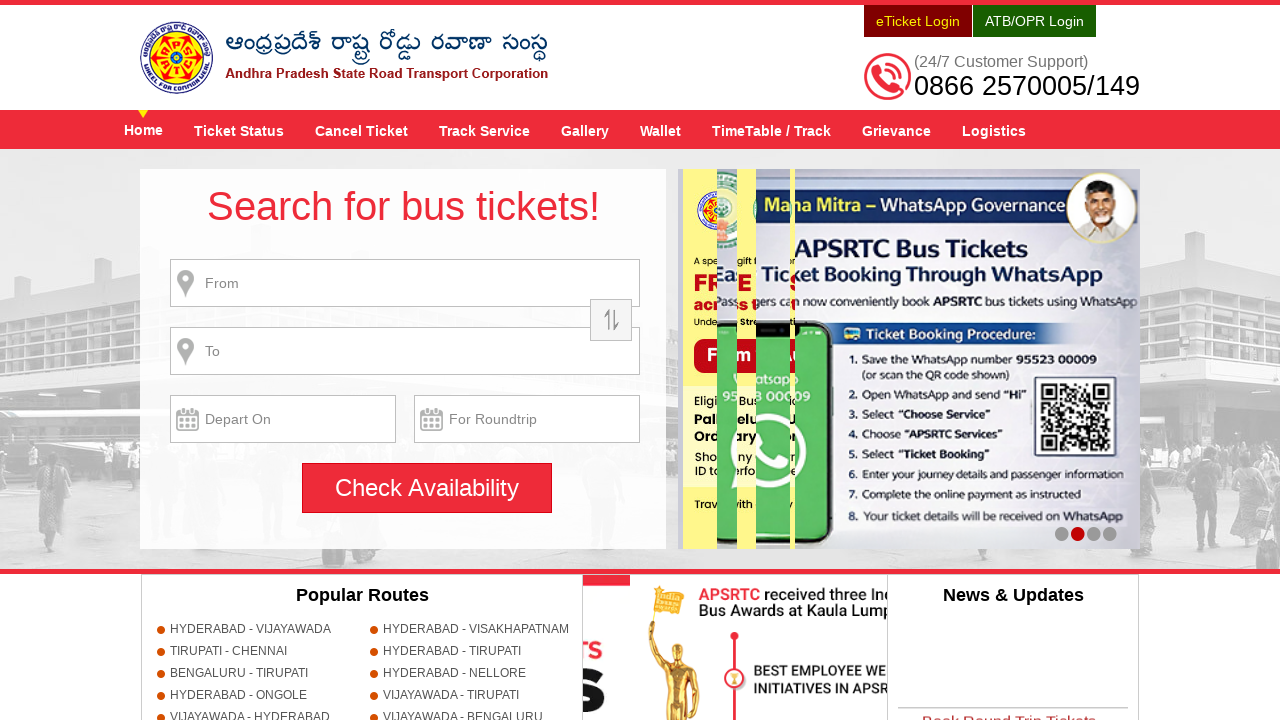

Filled source city field with 'HYDERABAD' on input[name='source']
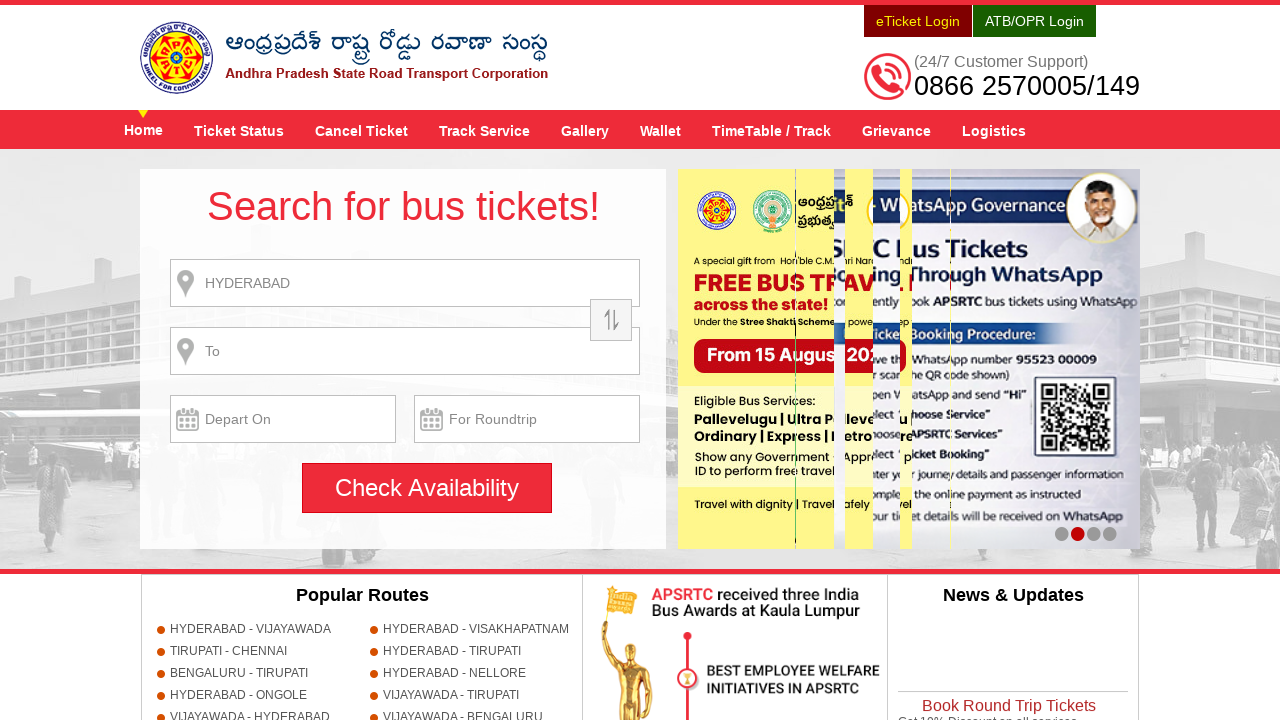

Waited 1 second for source city input to process
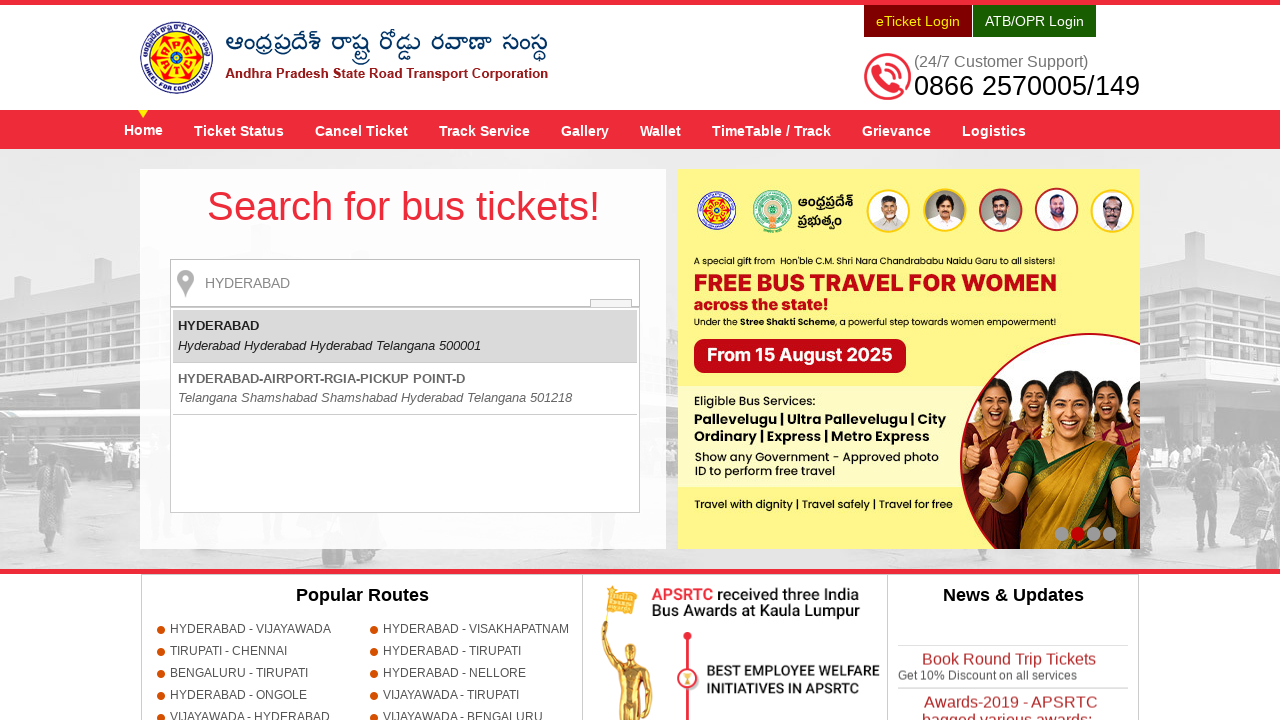

Pressed Enter to confirm source city selection
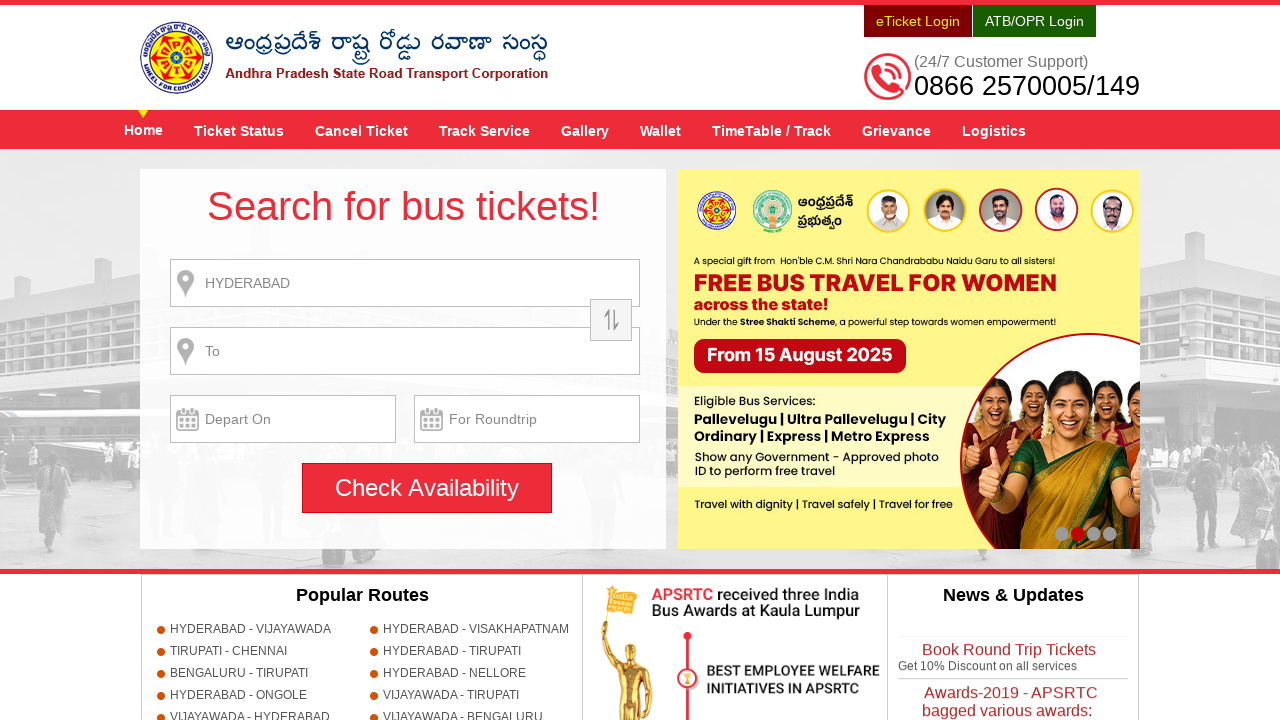

Clicked search button to trigger validation at (427, 488) on input[name='searchBtn']
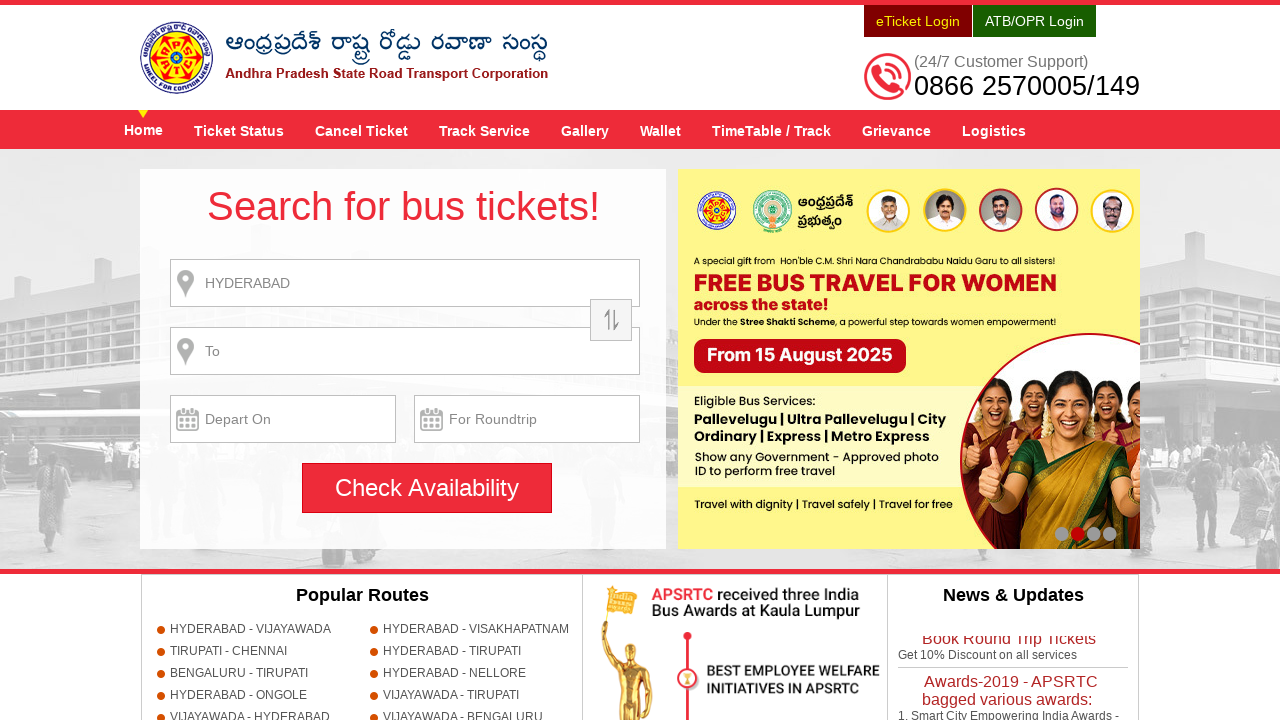

Set up dialog handler to accept alerts
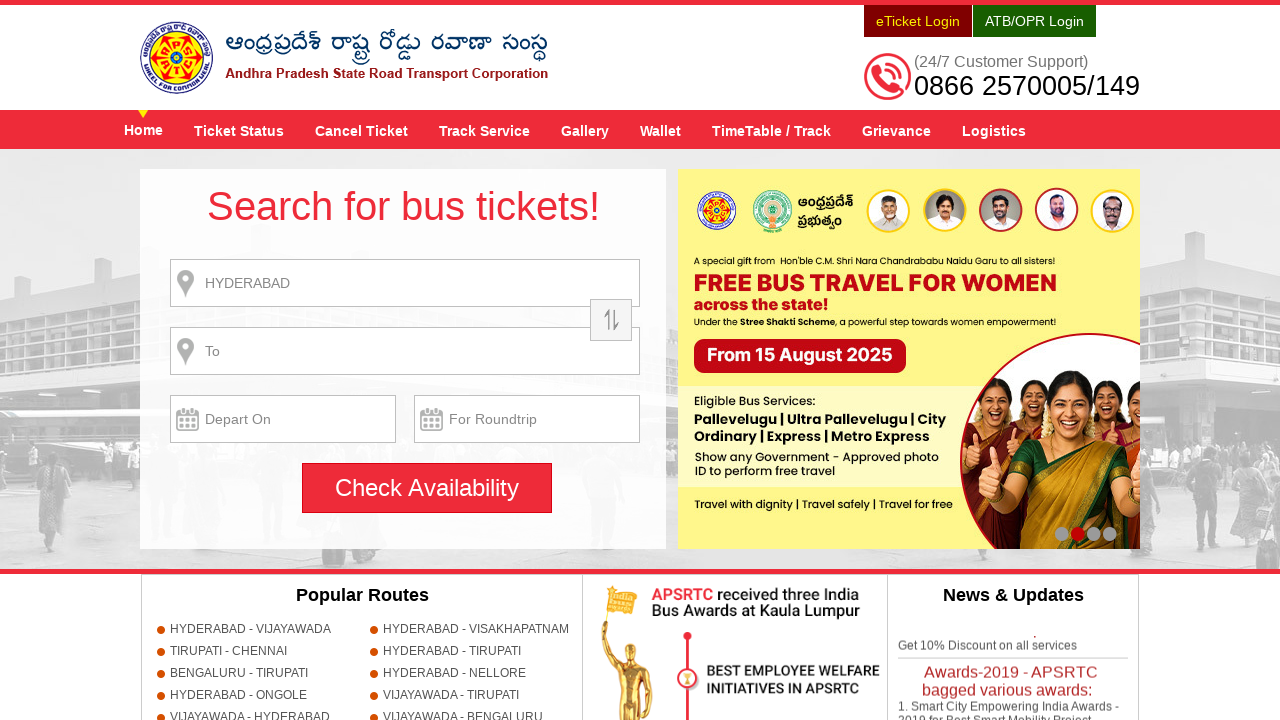

Filled destination city field with 'GUNTUR' on input[name='destination']
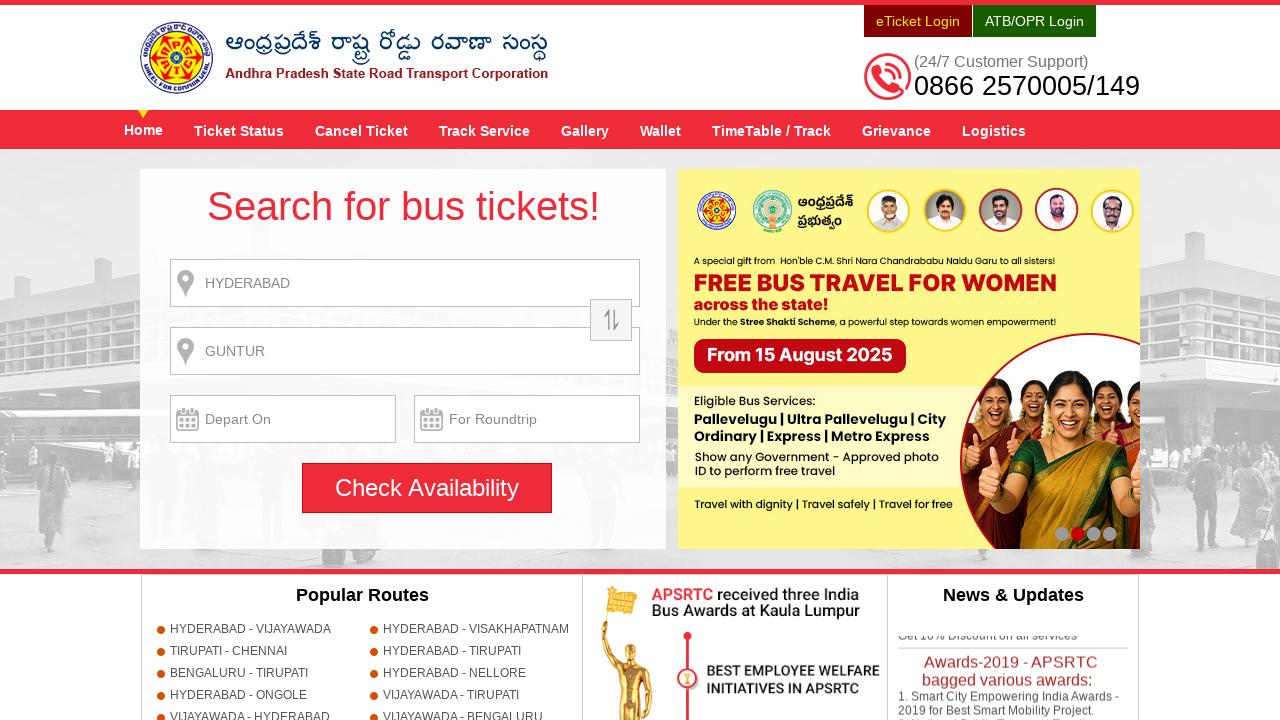

Waited 1 second for destination city input to process
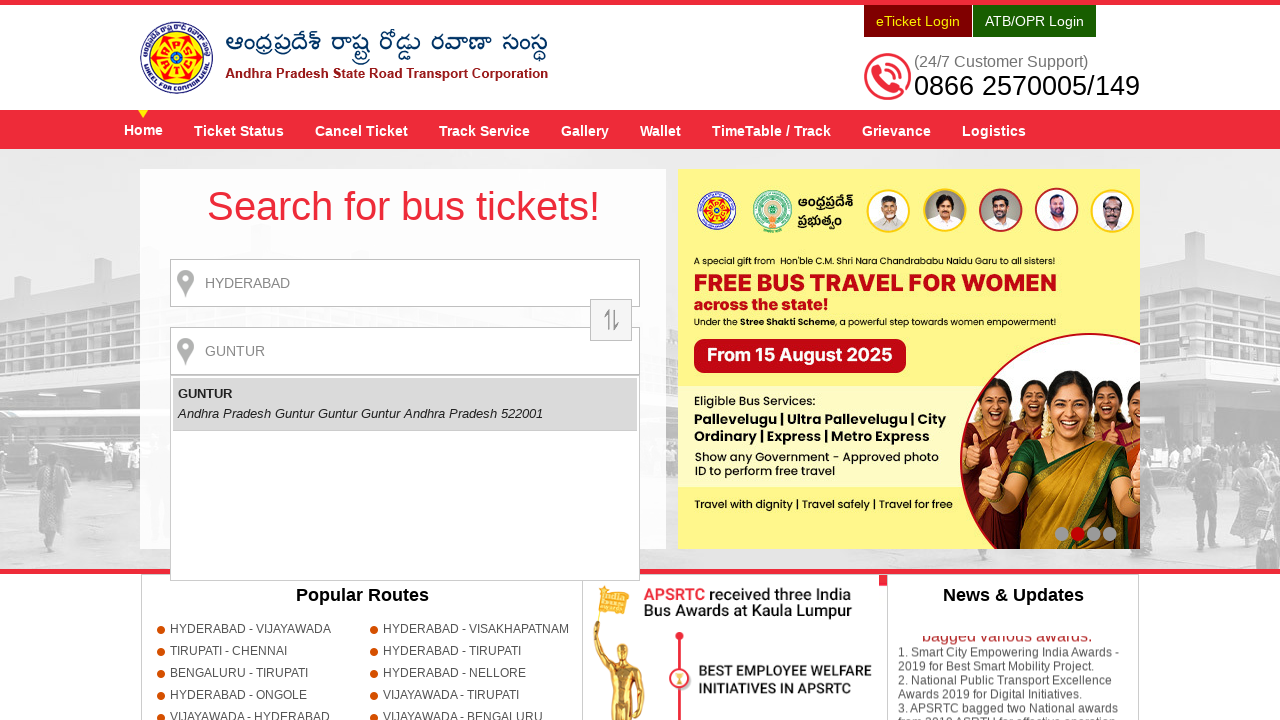

Pressed Enter to confirm destination city selection
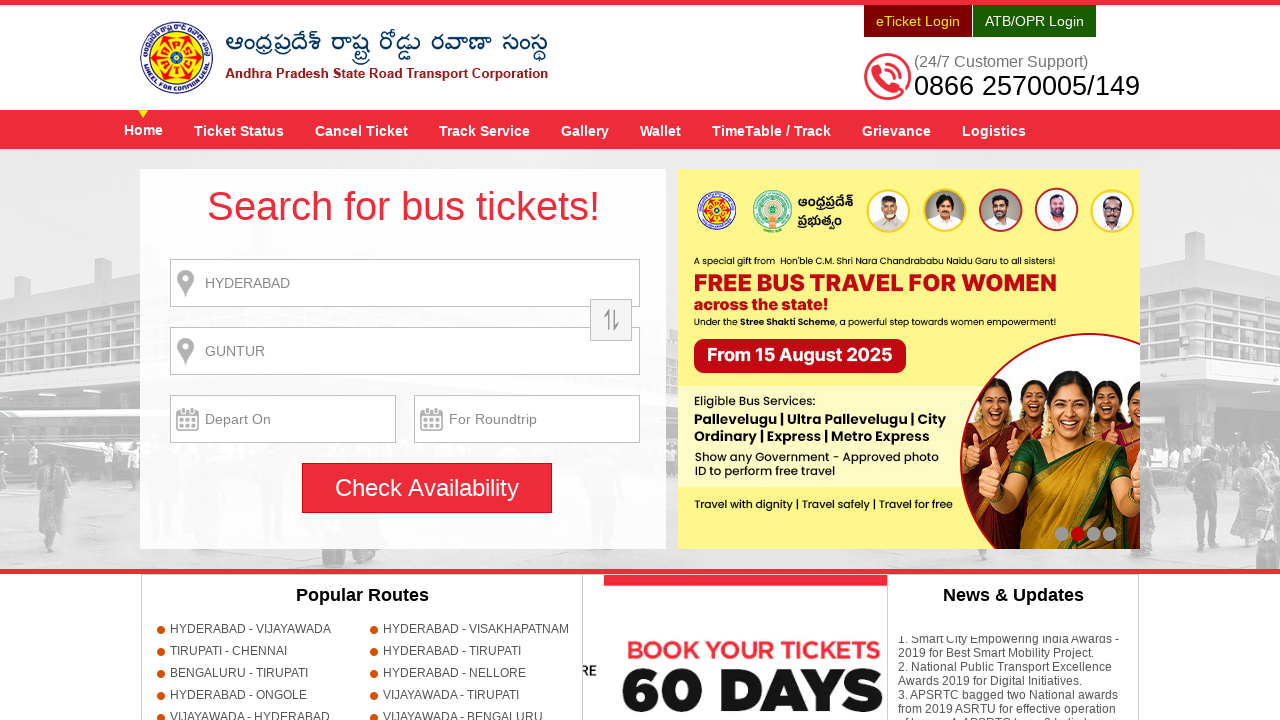

Clicked journey date field to open calendar picker at (283, 419) on input[name='txtJourneyDate']
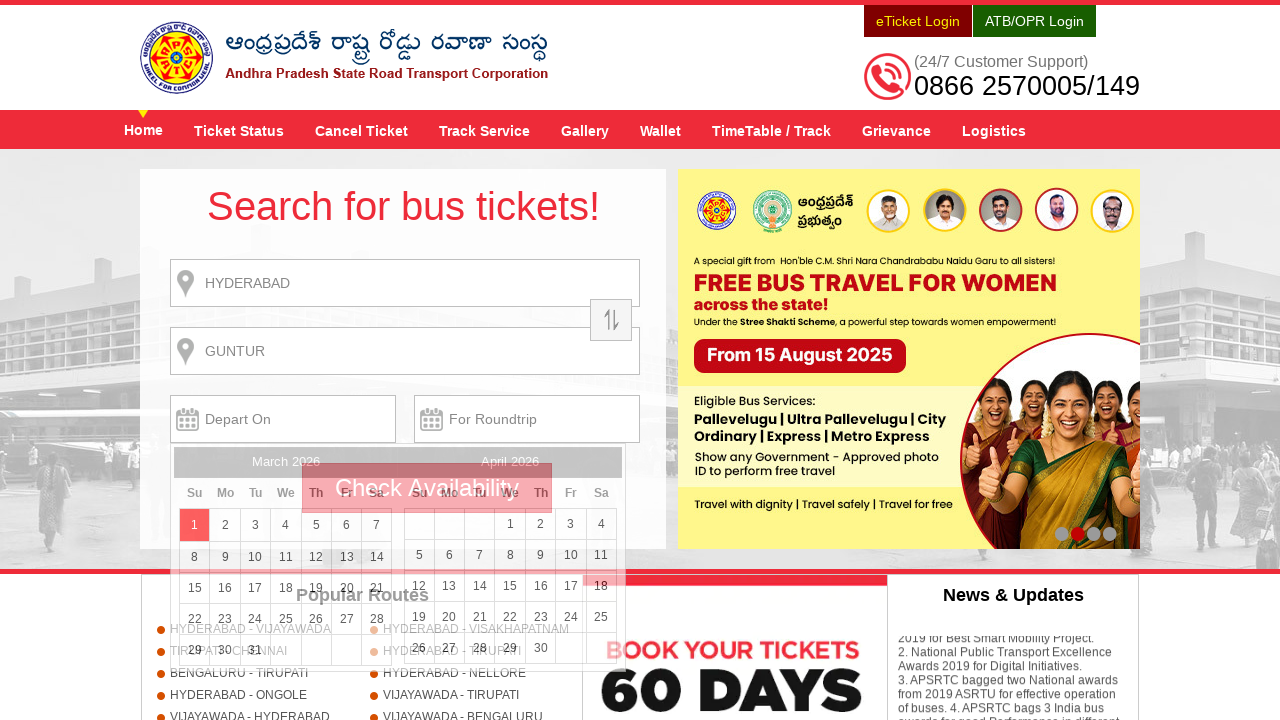

Selected 14th as the journey date from calendar at (377, 557) on a:text('14')
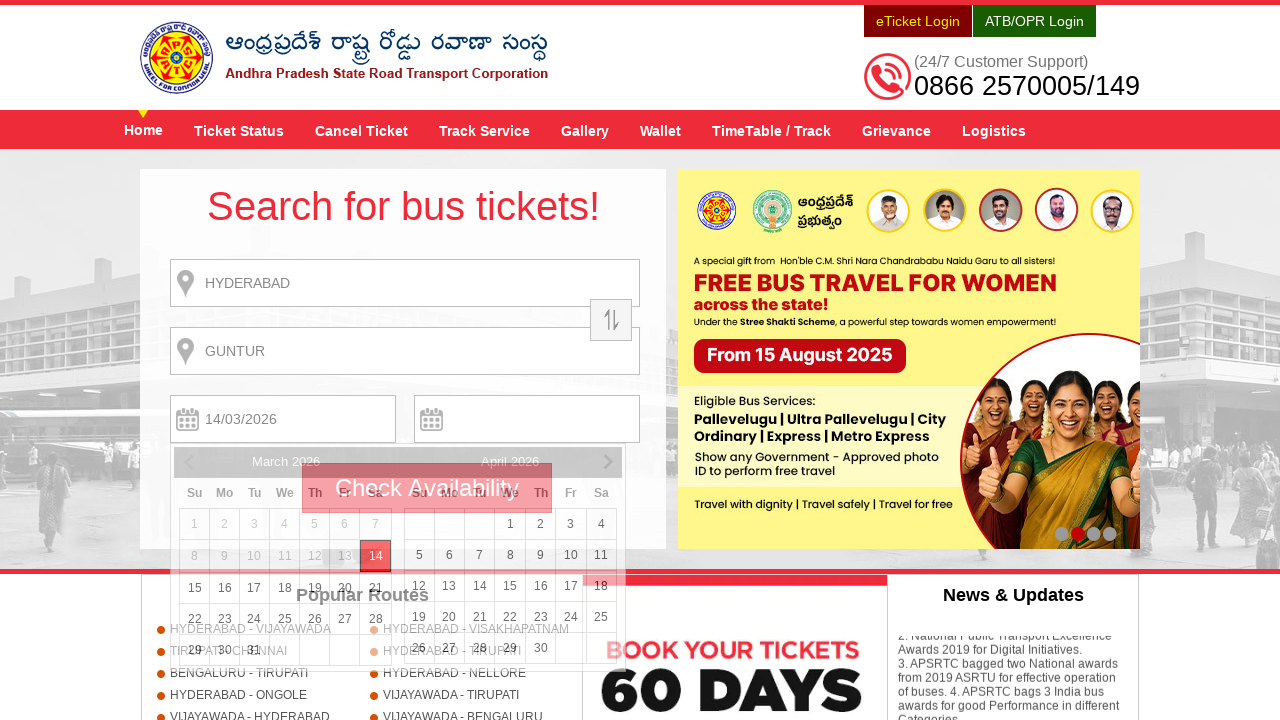

Clicked search button to initiate bus ticket search at (427, 488) on input[name='searchBtn']
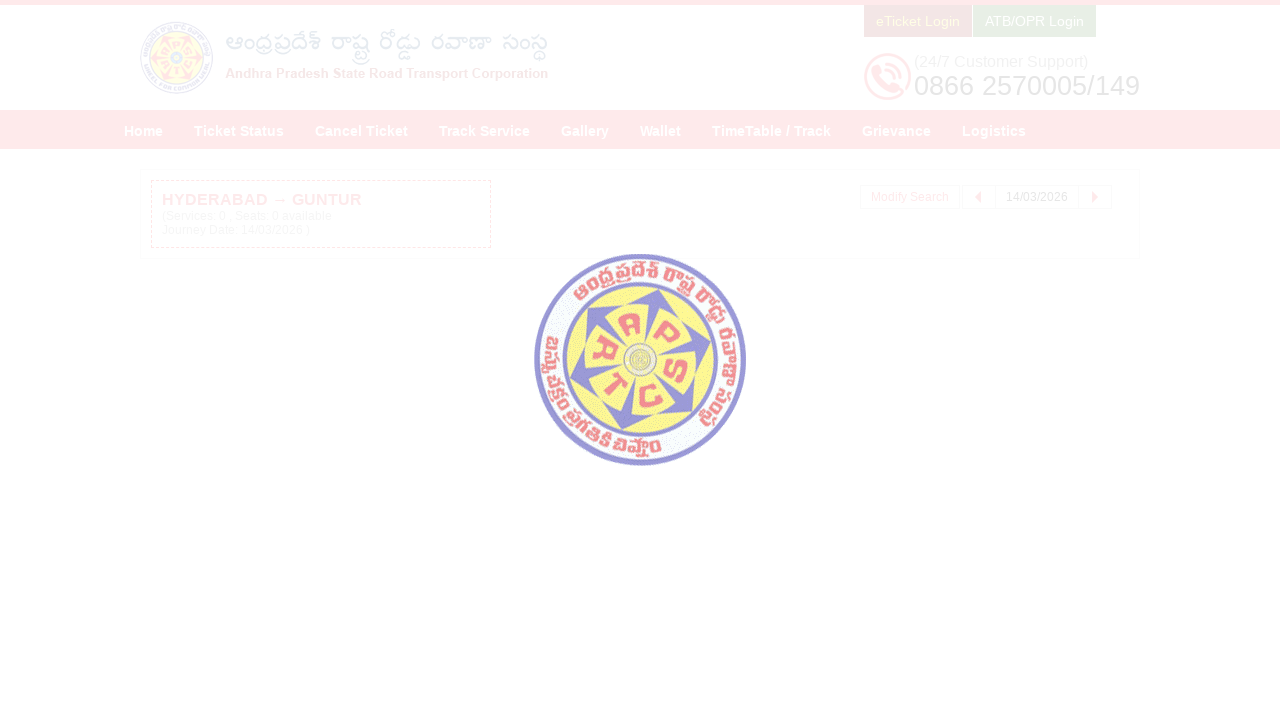

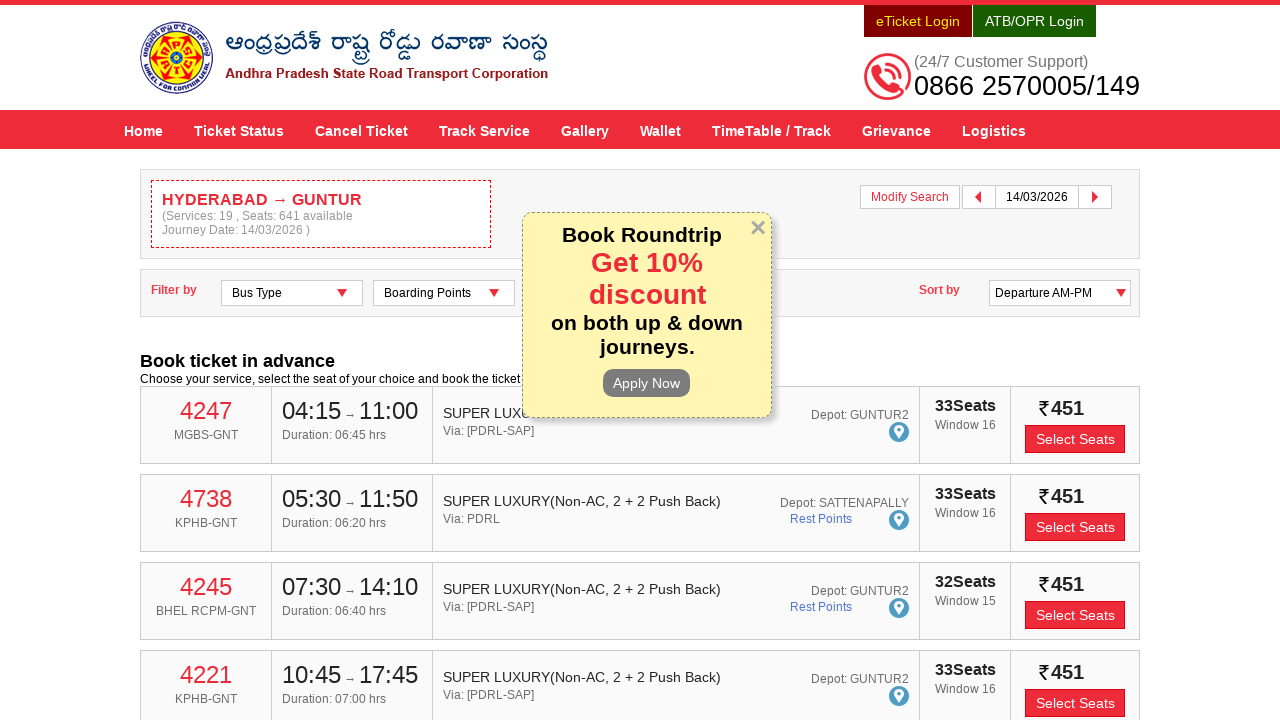